Tests JavaScript alert and confirm dialog handling by entering a name, triggering an alert, accepting it, then triggering a confirm dialog and dismissing it

Starting URL: https://rahulshettyacademy.com/AutomationPractice/

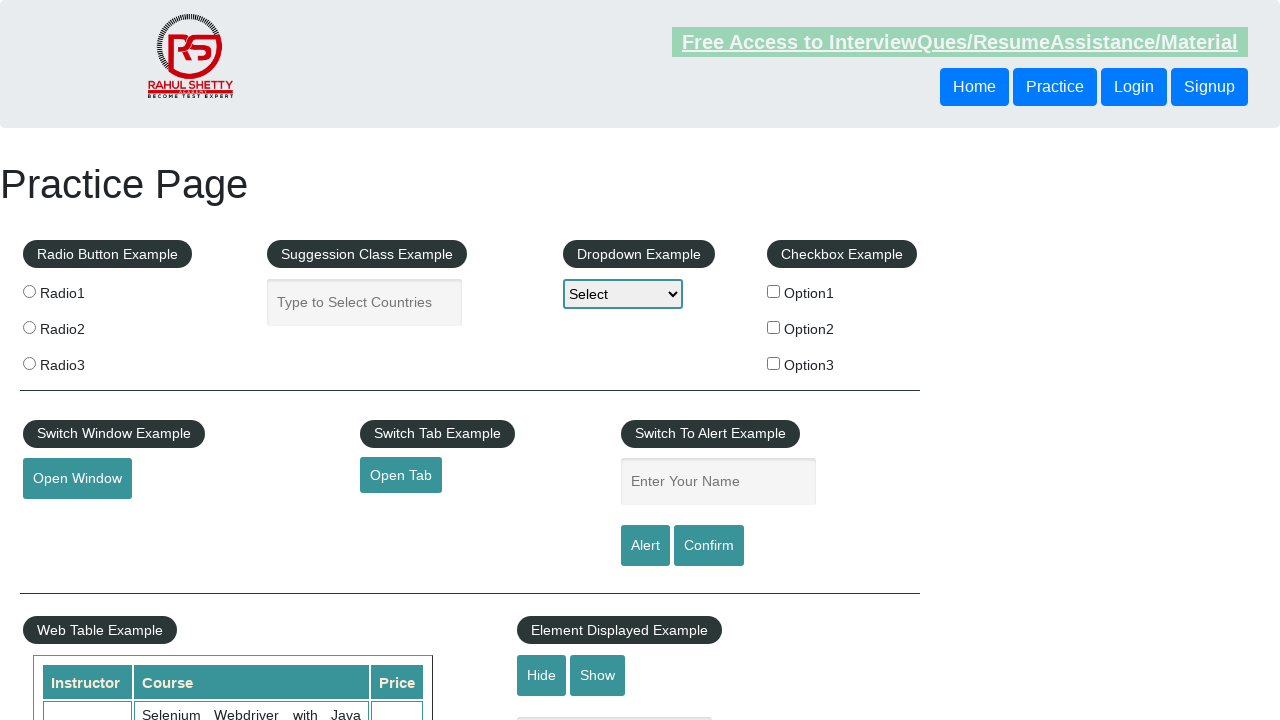

Filled name field with 'TestUser2024' on #name
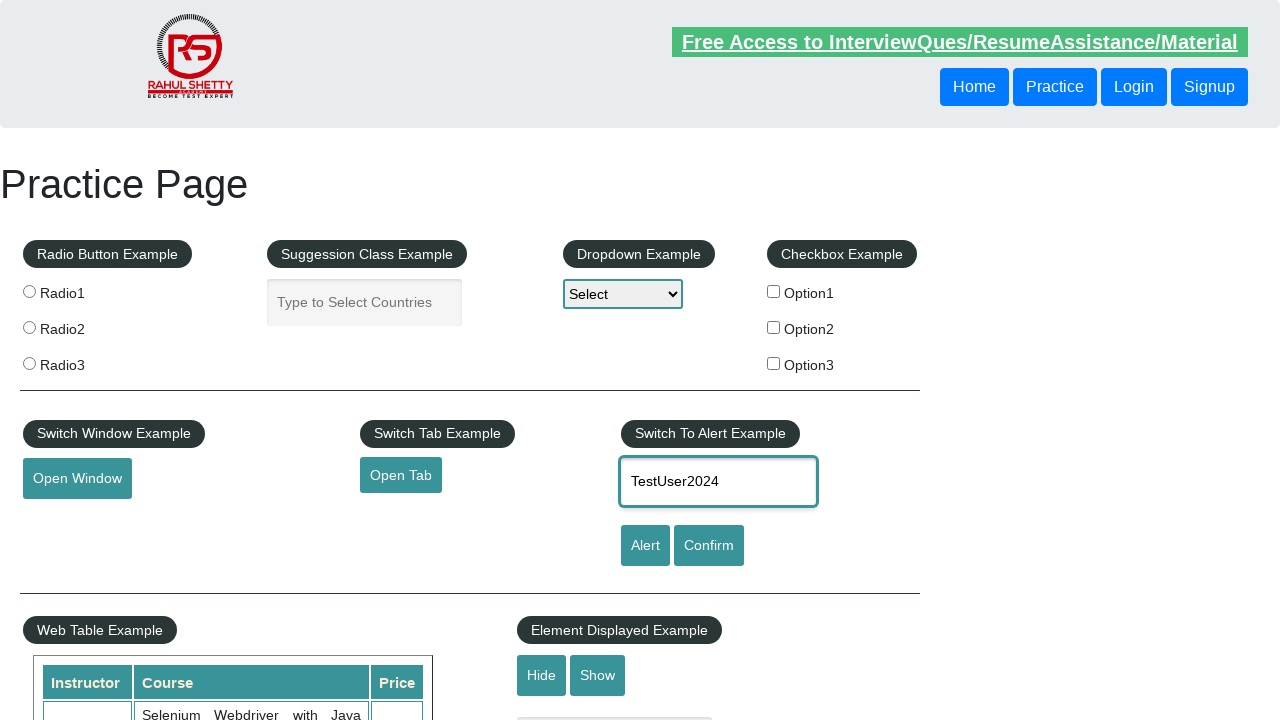

Clicked alert button to trigger alert dialog at (645, 546) on #alertbtn
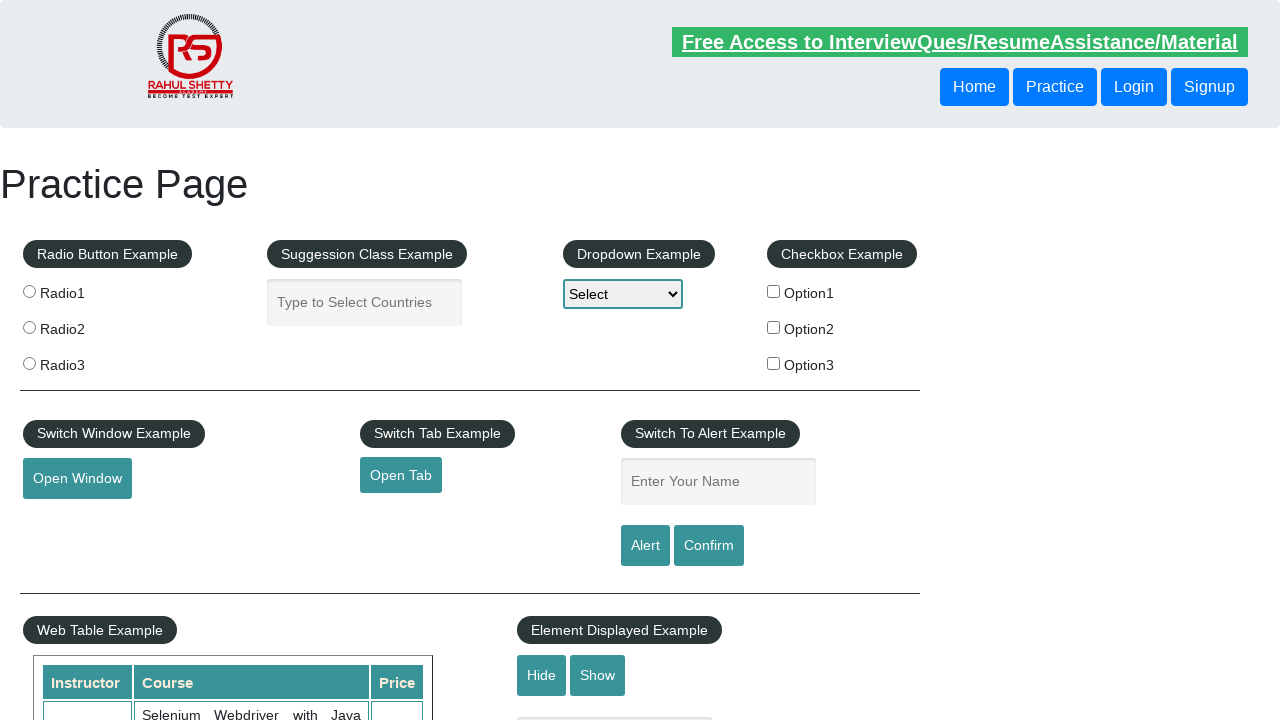

Set up dialog handler to accept alert
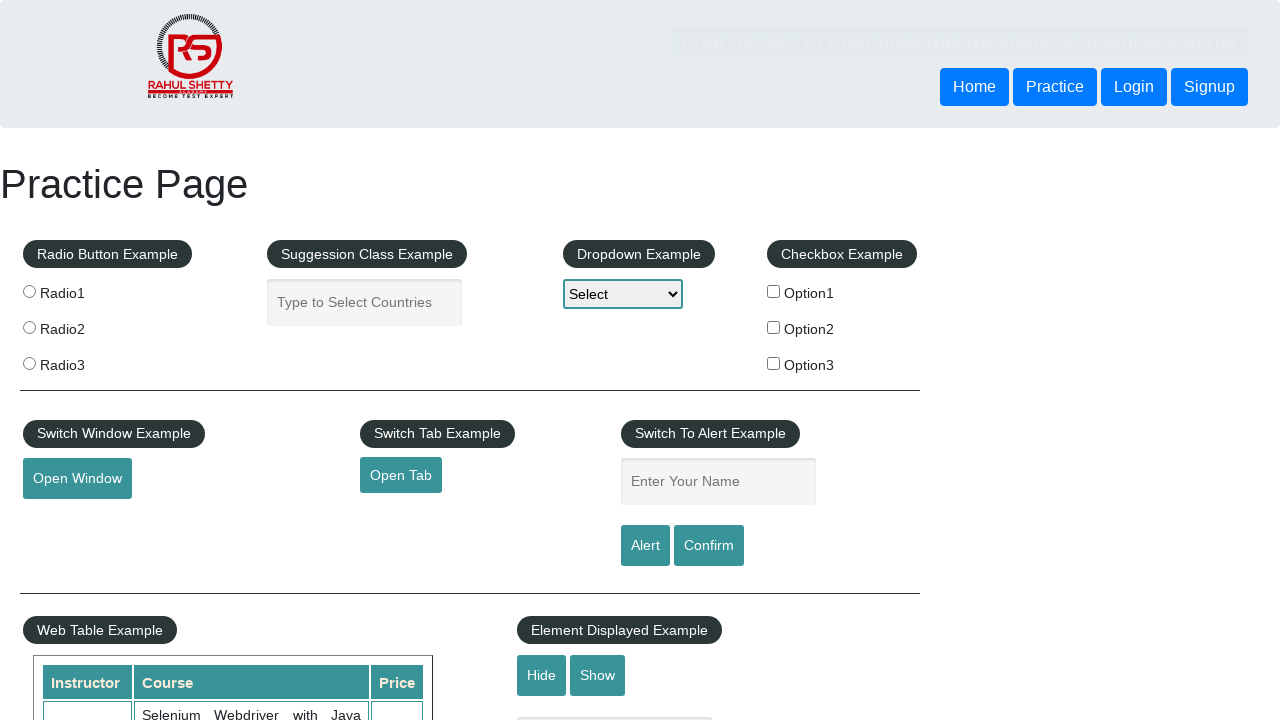

Waited 500ms for alert to be processed
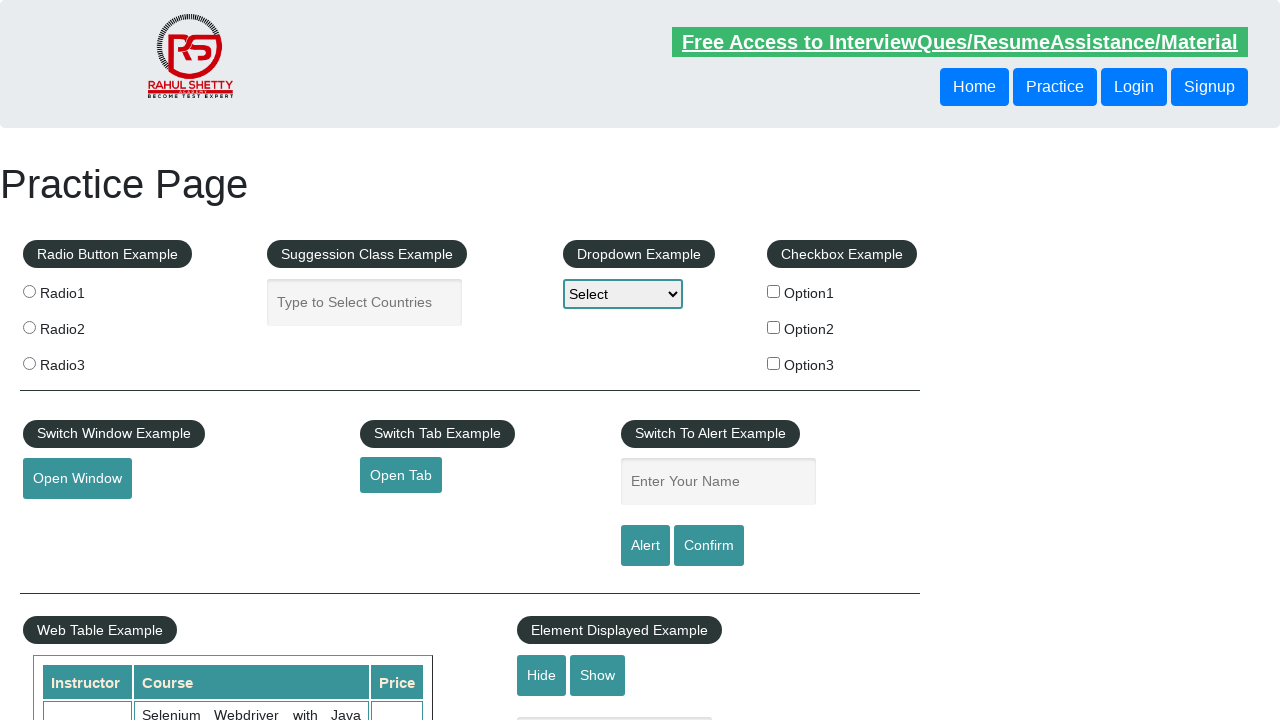

Filled name field again with 'TestUser2024' on #name
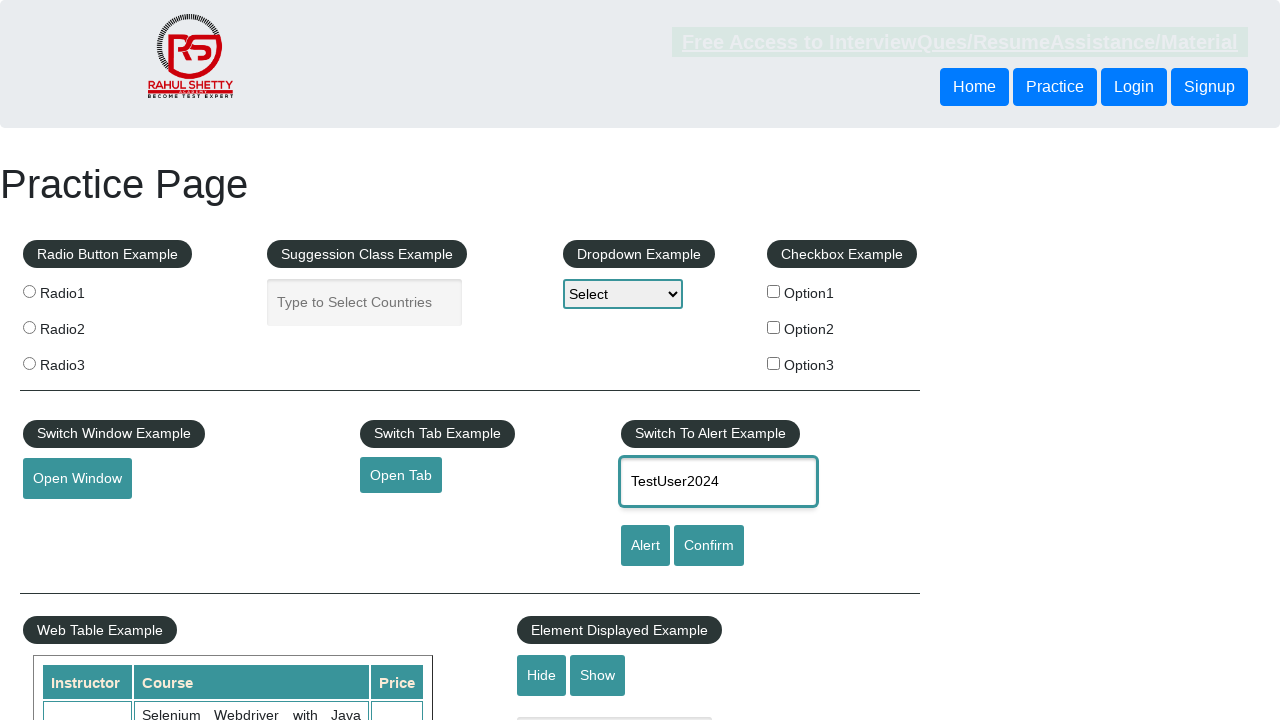

Set up dialog handler to dismiss confirm dialog
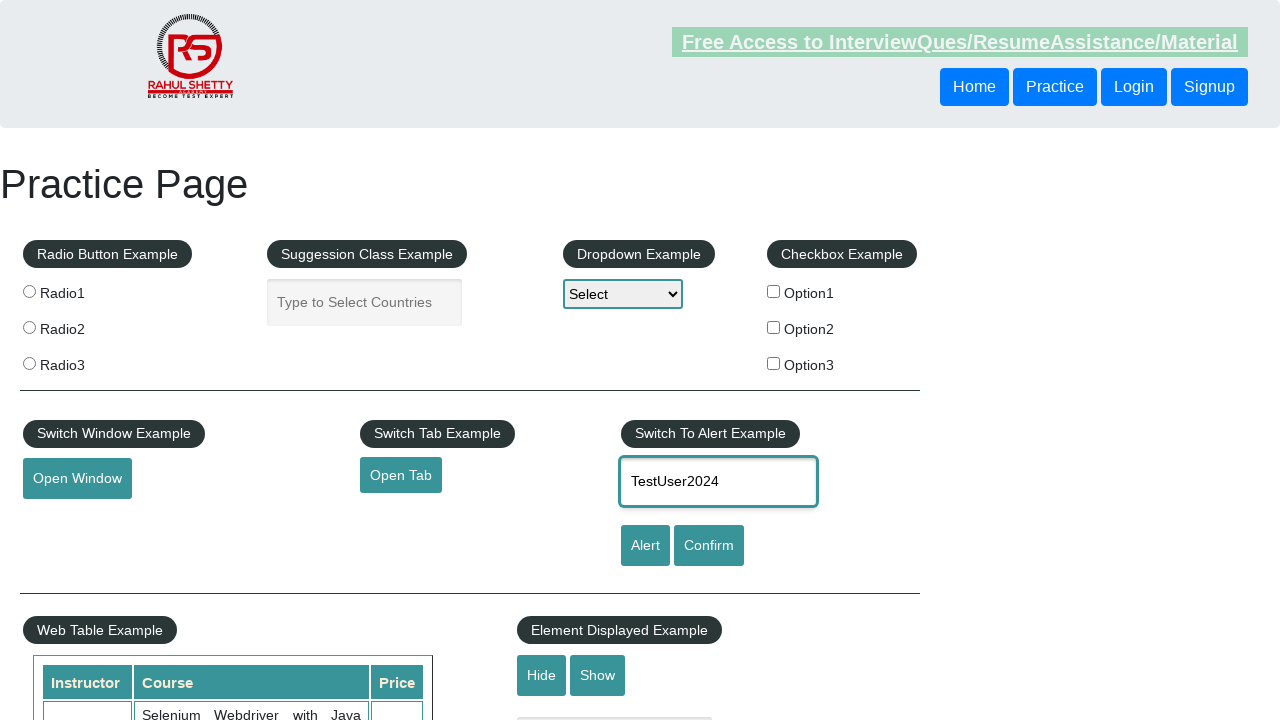

Clicked confirm button to trigger confirm dialog at (709, 546) on #confirmbtn
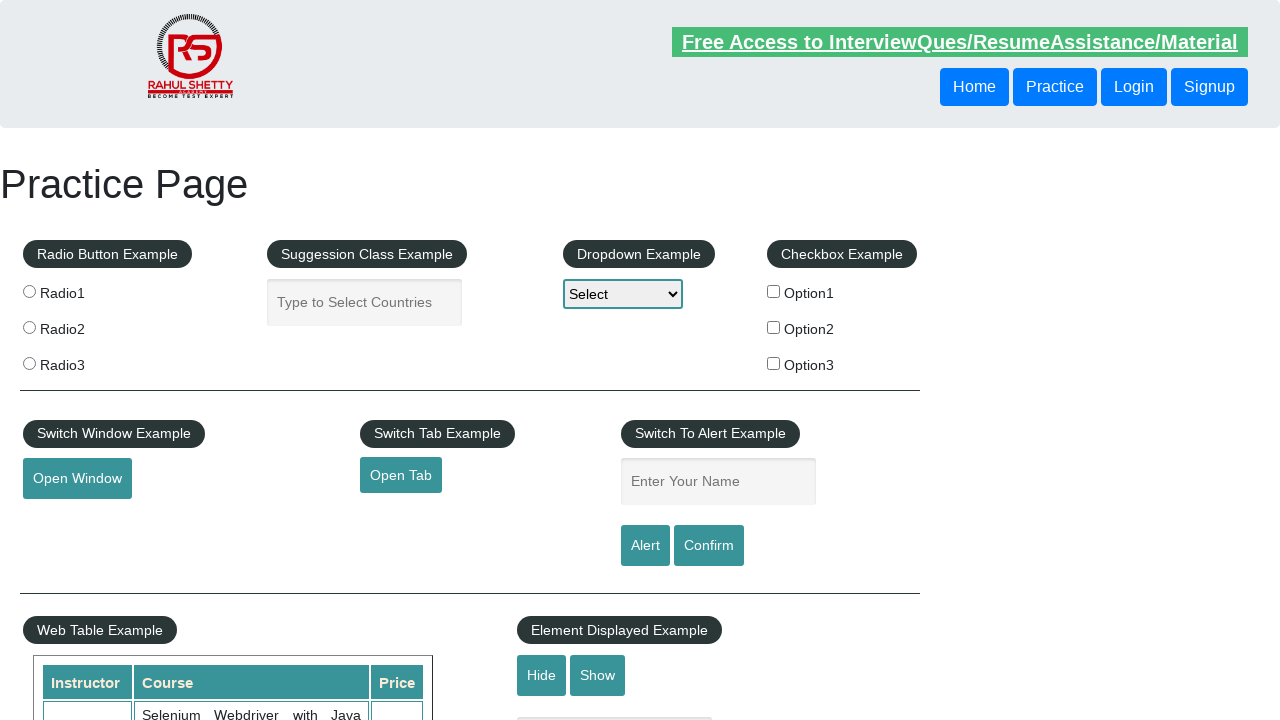

Waited 1000ms for confirm dialog to be processed
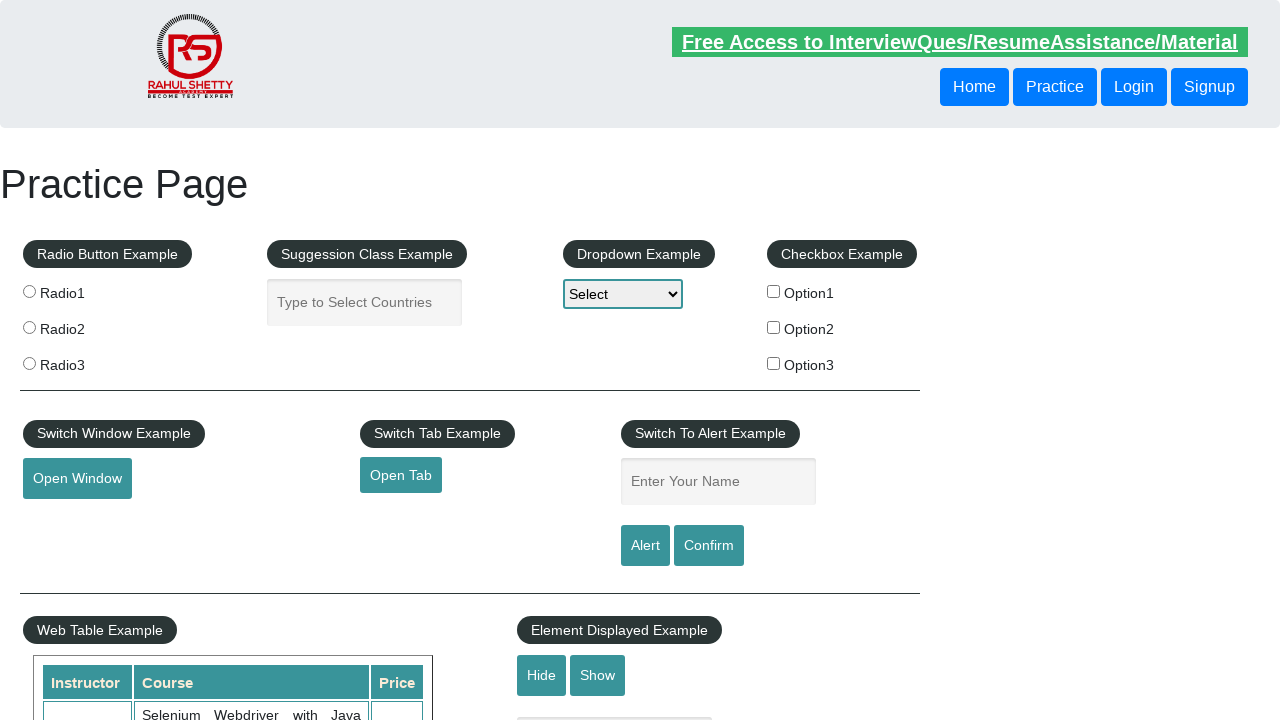

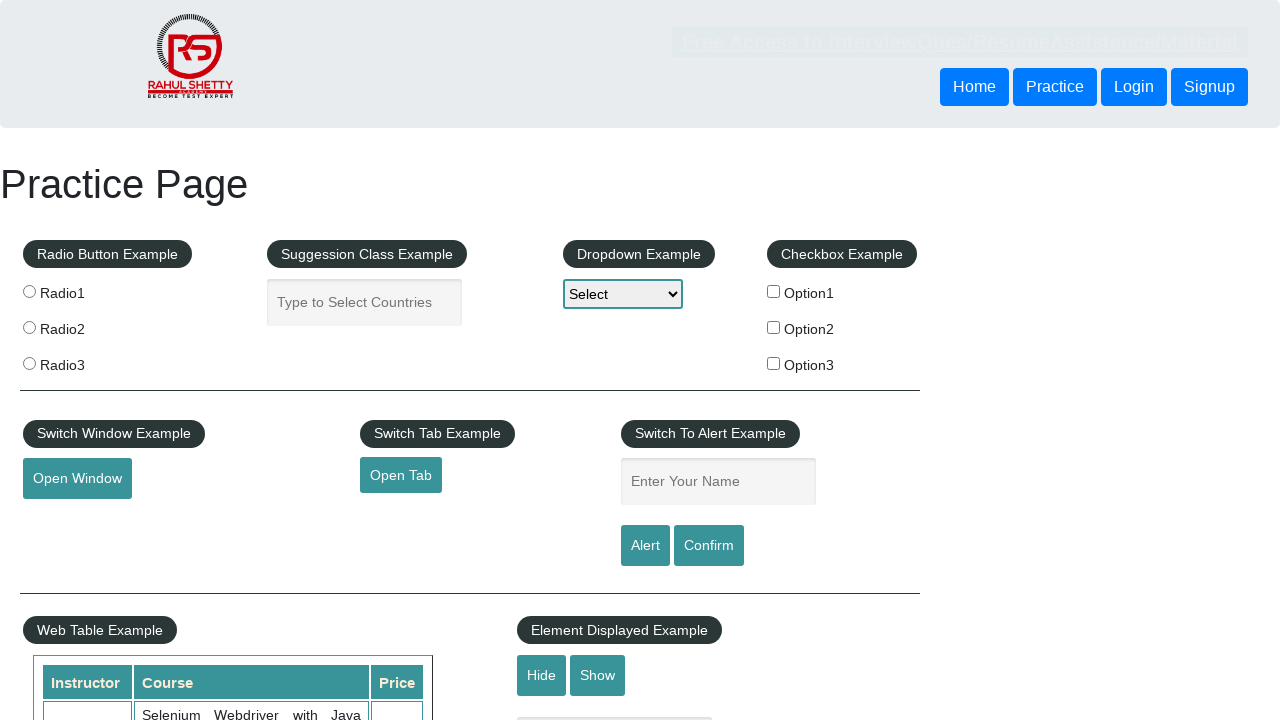